Tests JavaScript prompt dialog by entering text and accepting the prompt to verify the entered text message

Starting URL: https://the-internet.herokuapp.com/javascript_alerts

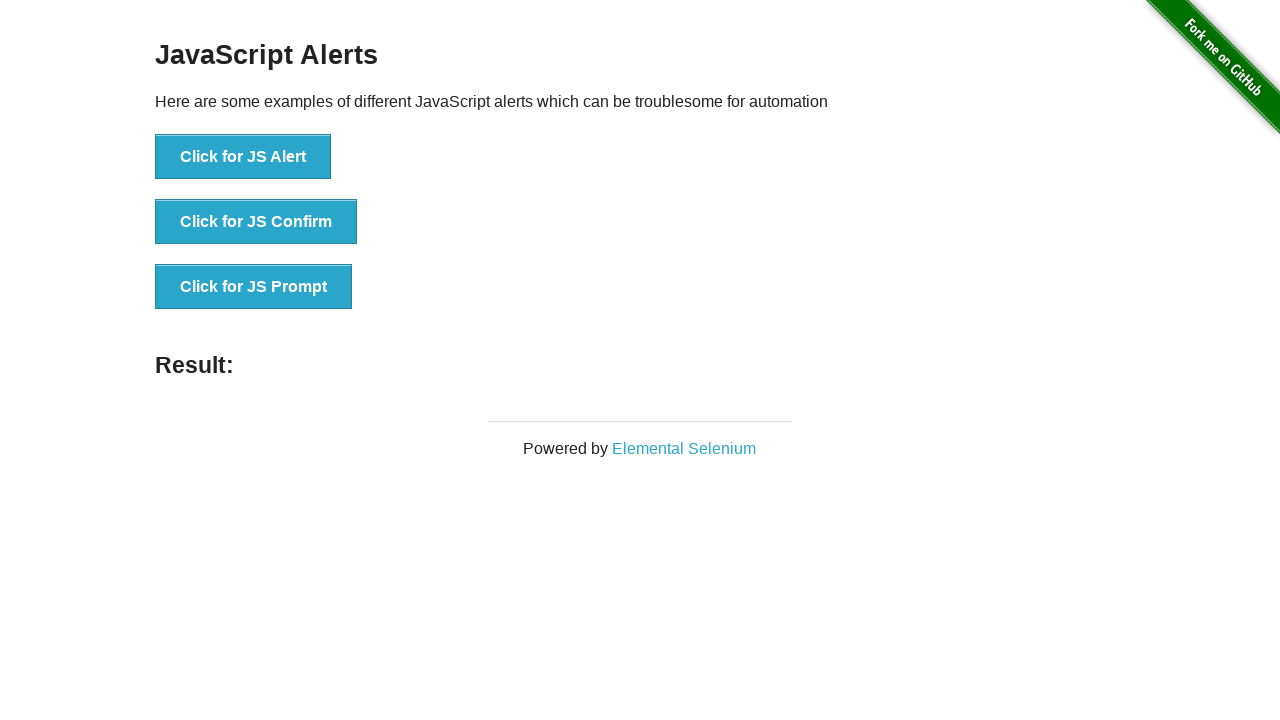

Set up dialog handler to accept prompt with text 'Homework is Important'
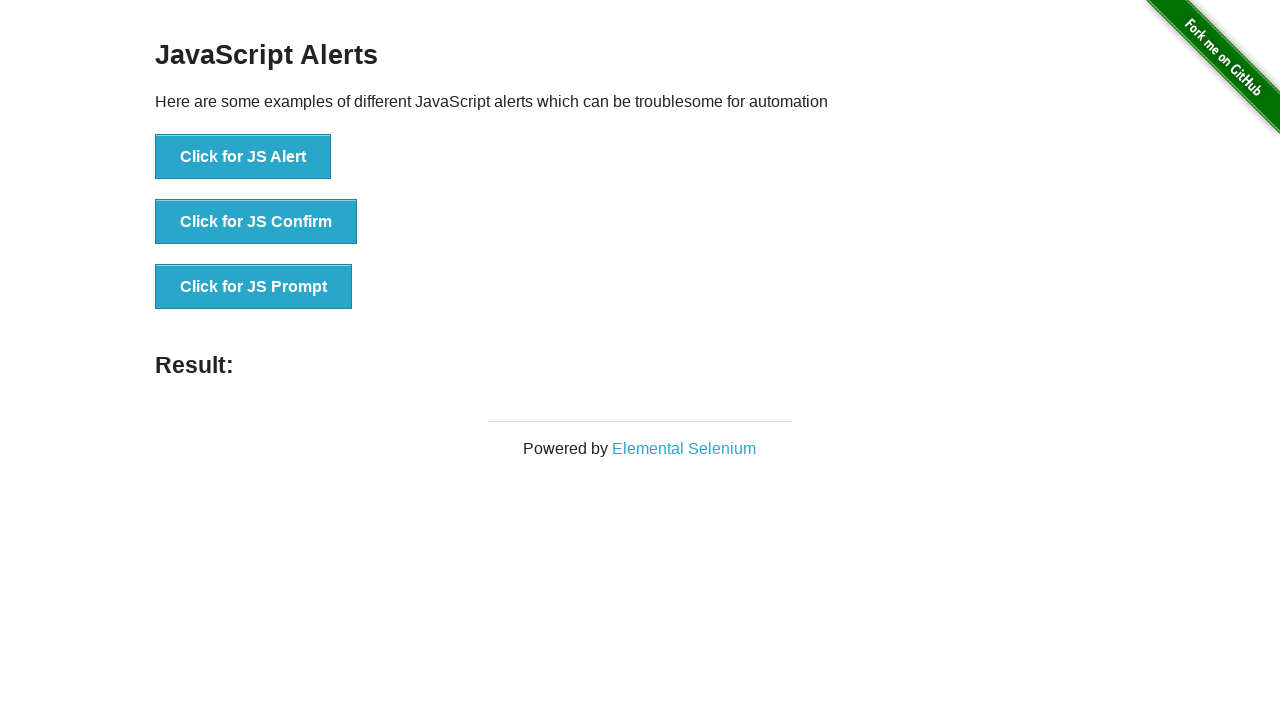

Clicked JS Prompt button at (254, 287) on xpath=//button[.='Click for JS Prompt']
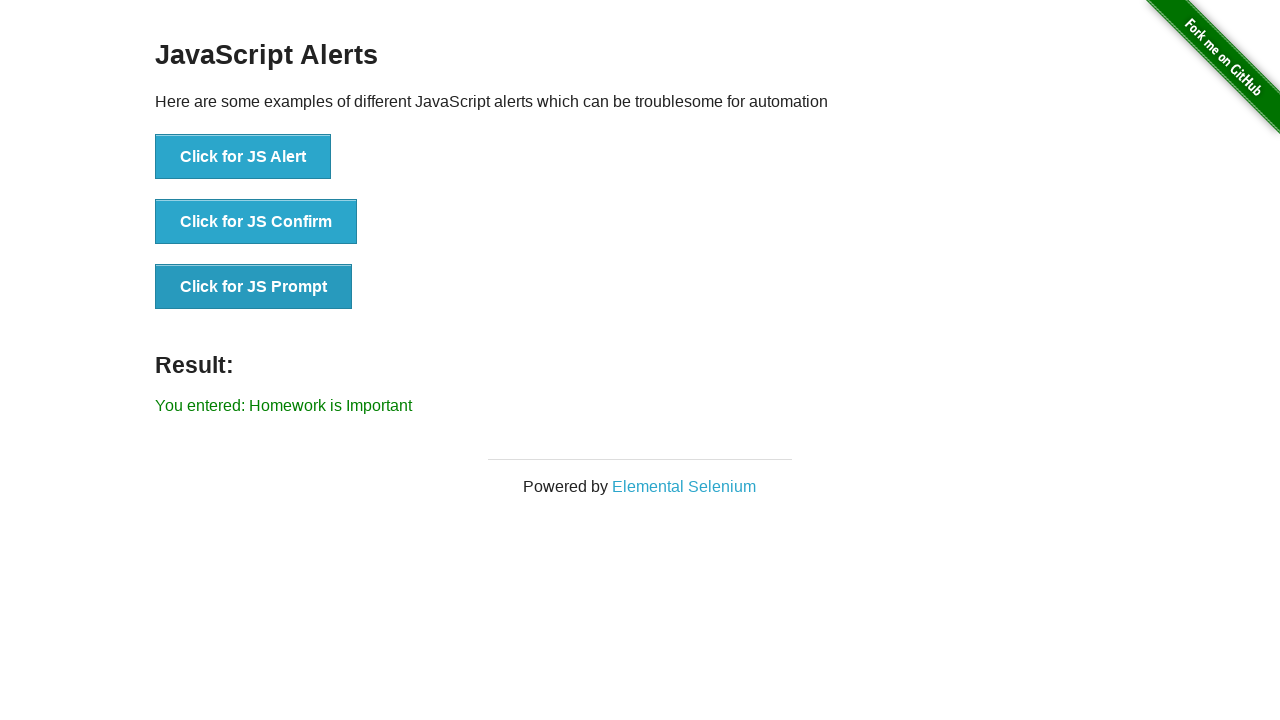

Result element appeared, confirming prompt was accepted with entered text
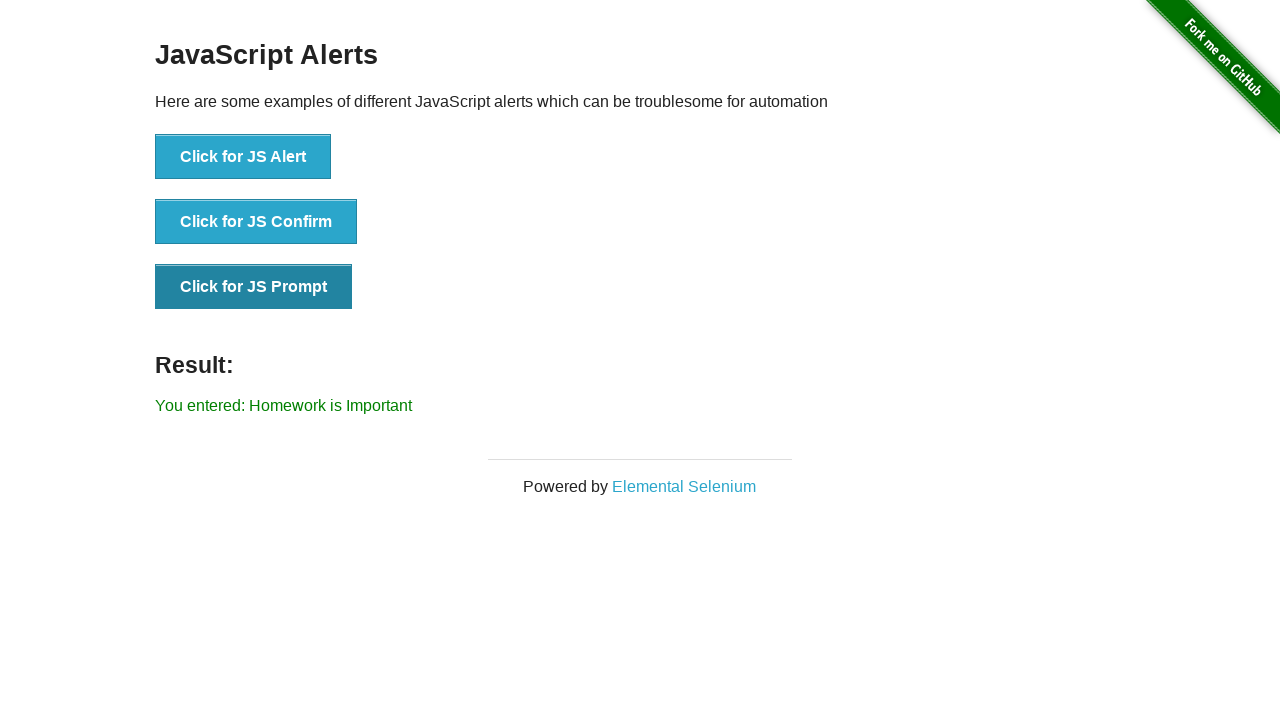

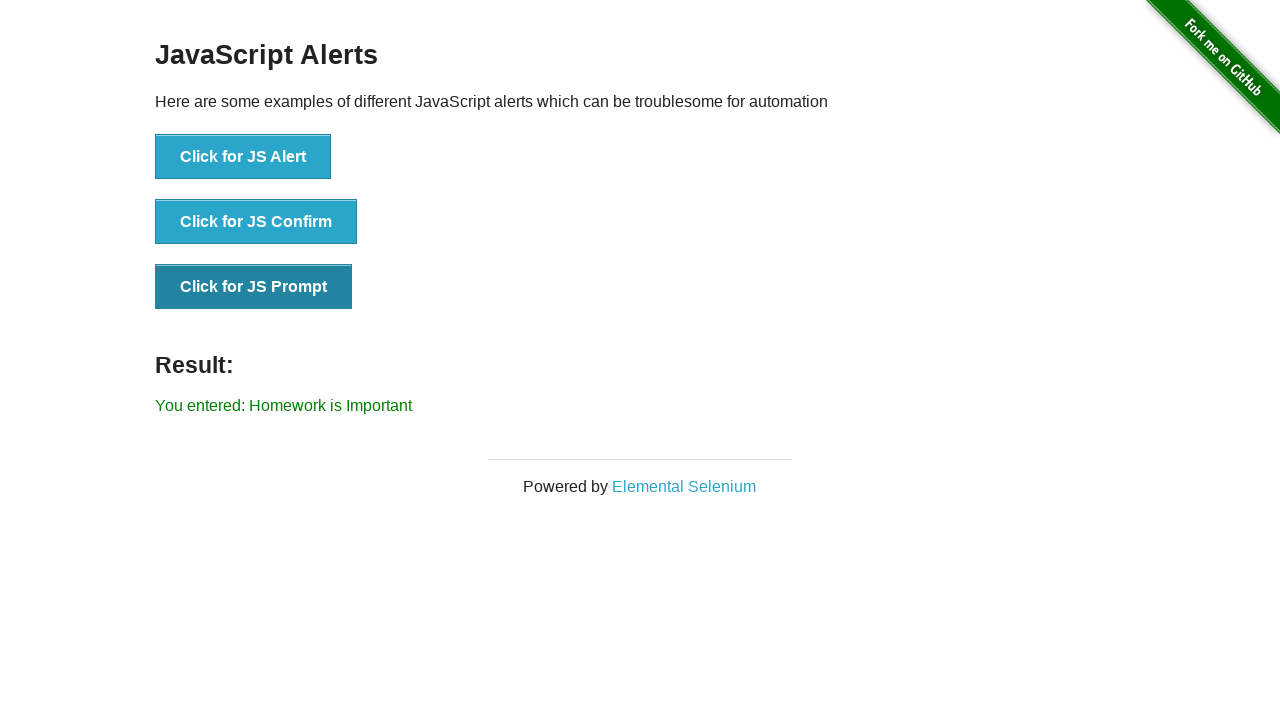